Navigates to the Vietnamese news website kenh14.vn to verify the page loads

Starting URL: https://kenh14.vn/

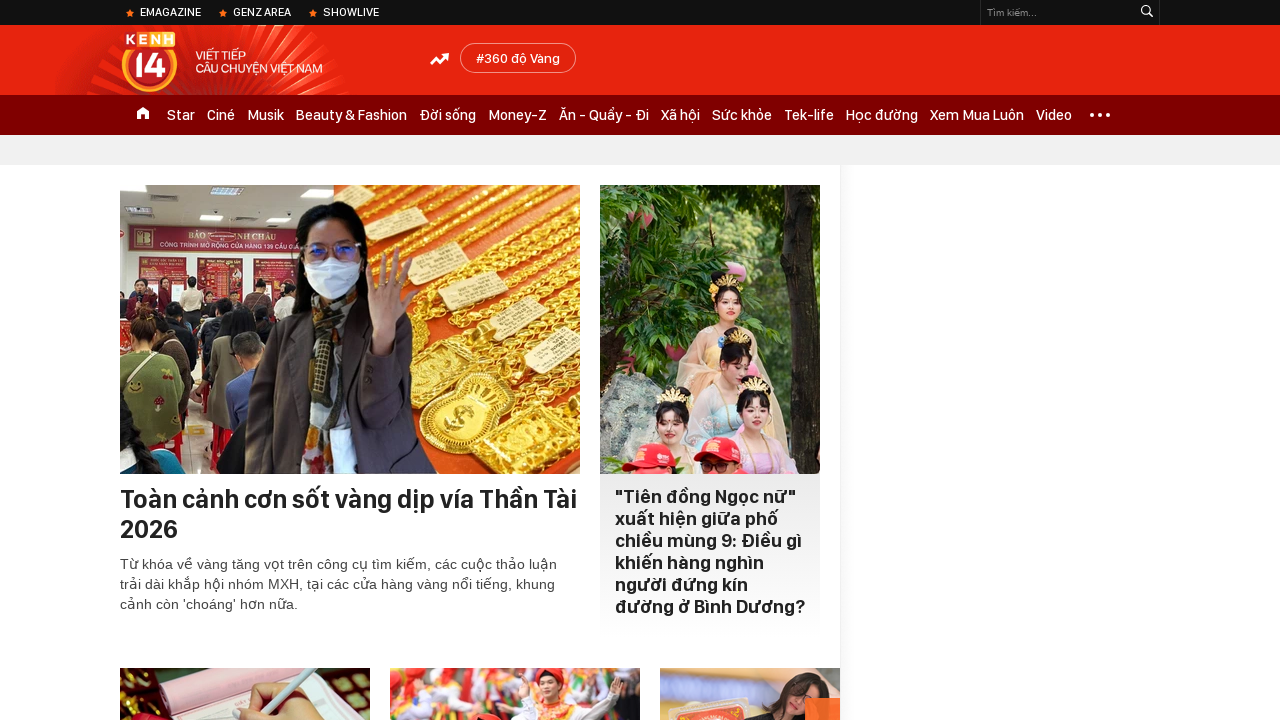

Navigated to Vietnamese news website kenh14.vn
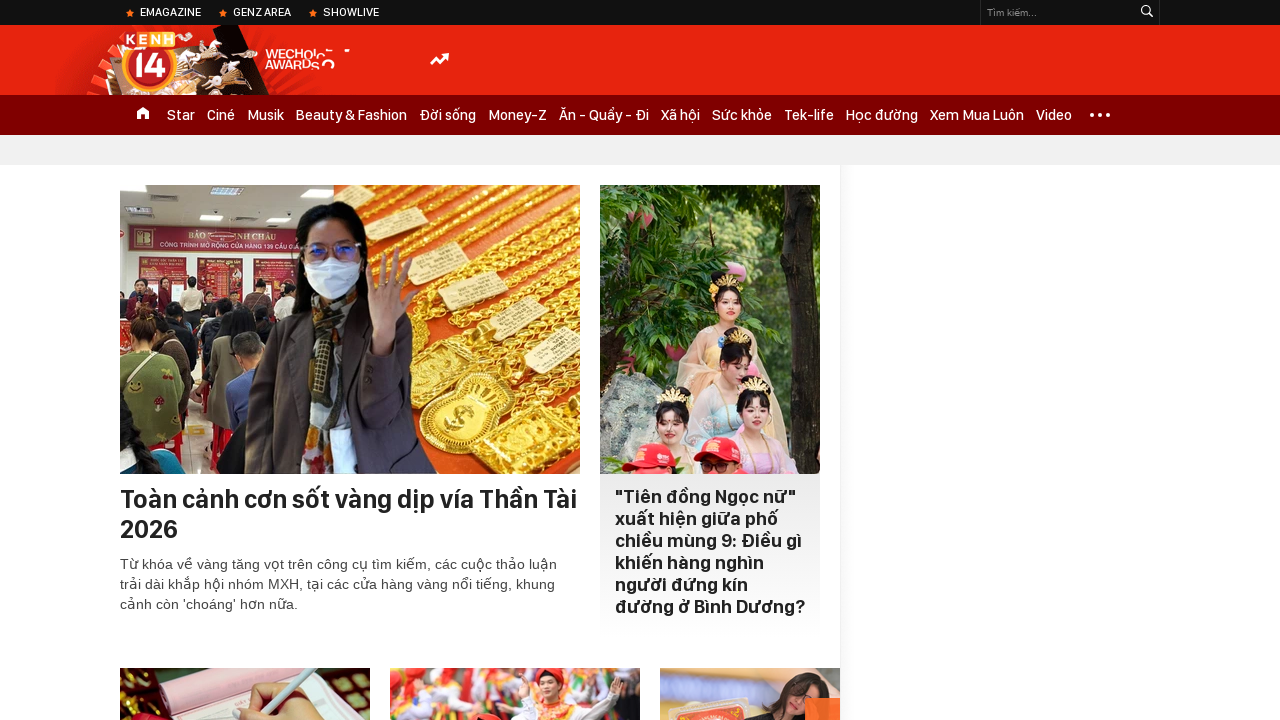

Waited for page to fully load (networkidle)
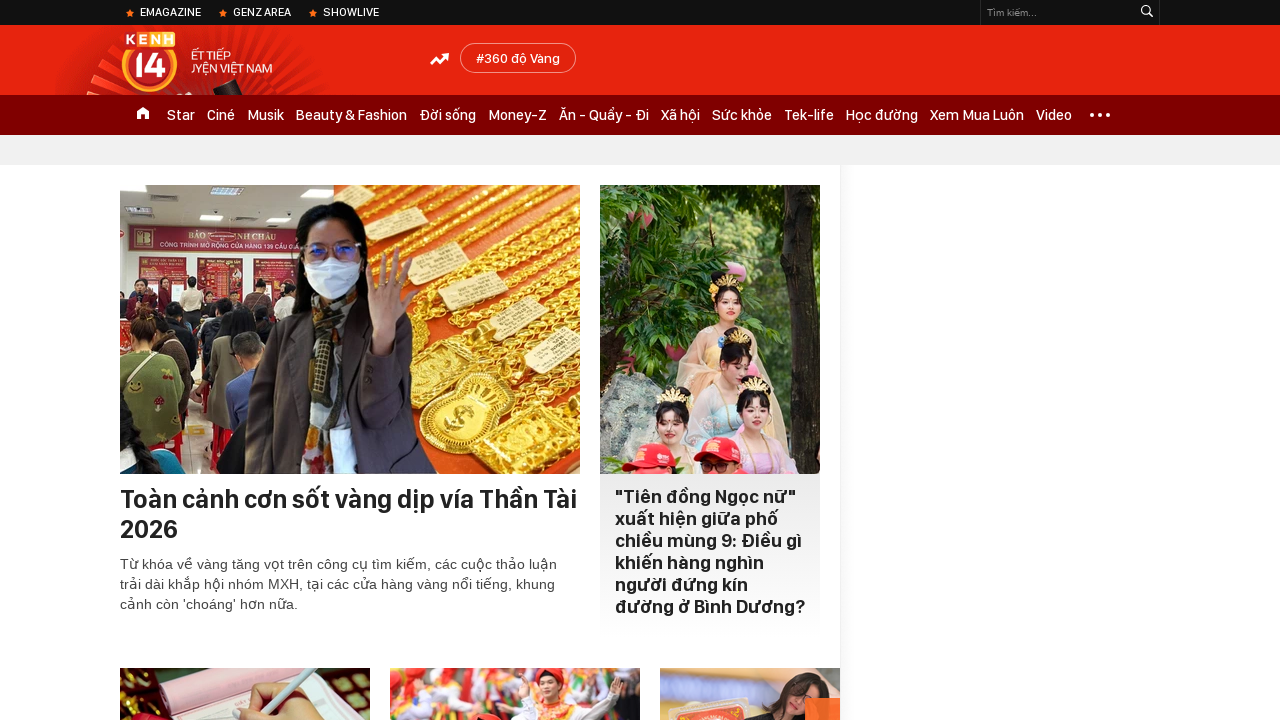

Verified that page URL is https://kenh14.vn/
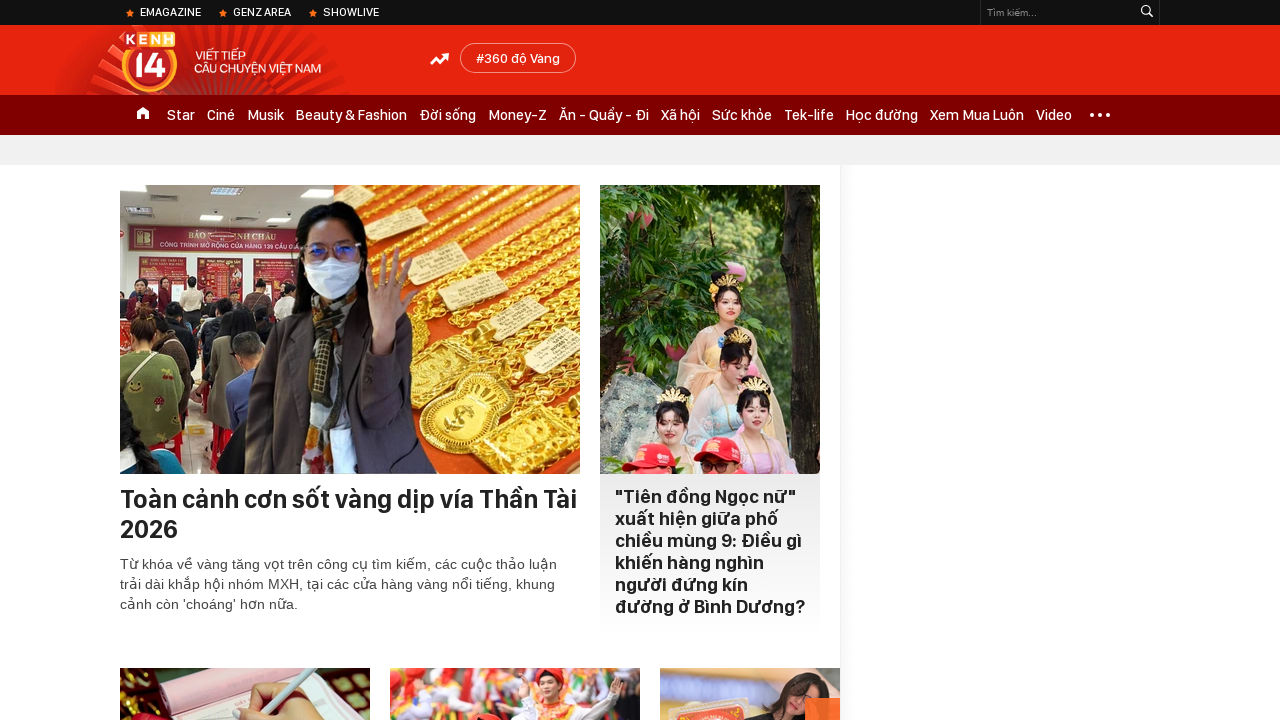

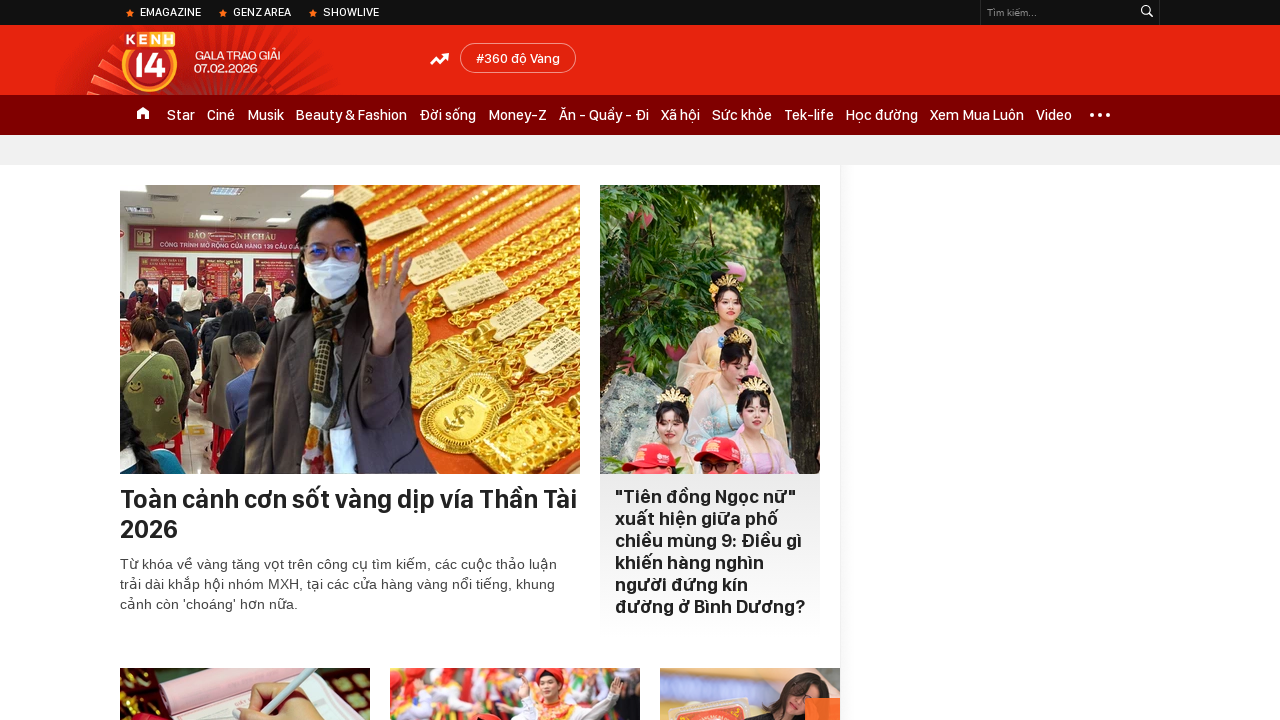